Tests boundary value analysis for the Last Name field on the registration form by testing password field validation with empty and overly long values.

Starting URL: https://ecommerce-playground.lambdatest.io/

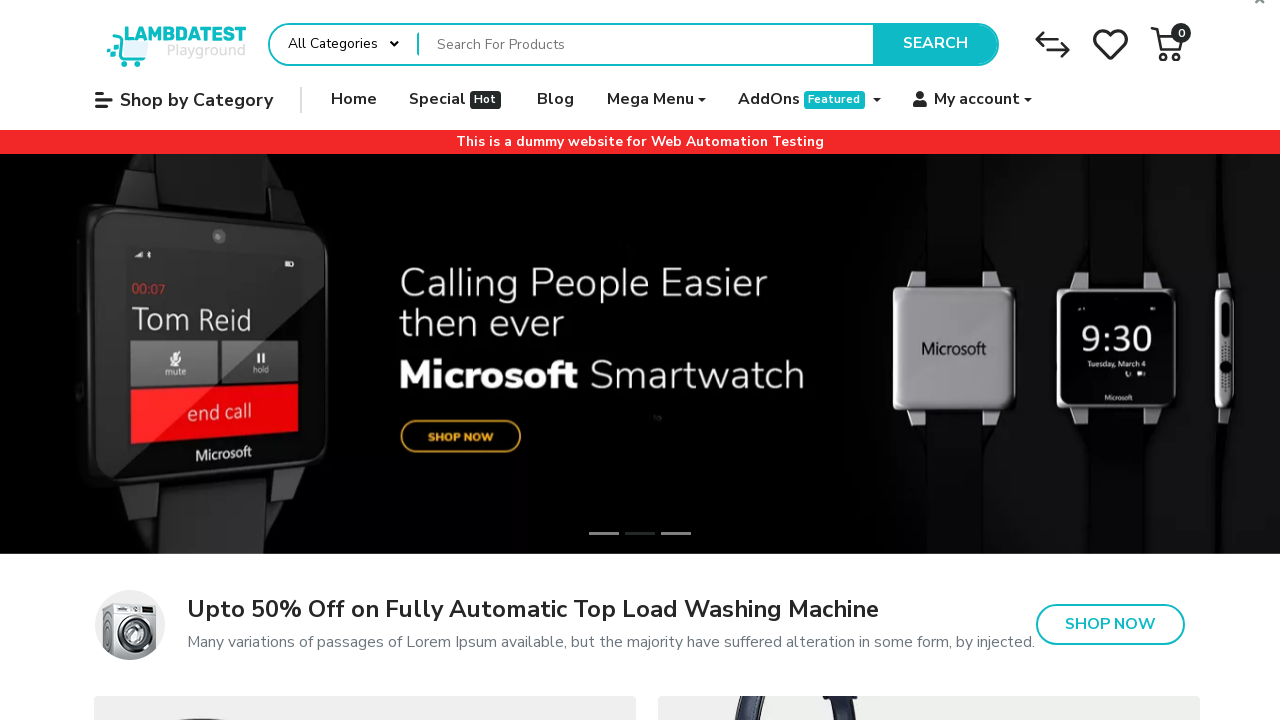

Hovered over My account button at (973, 100) on internal:role=button[name="My account"i]
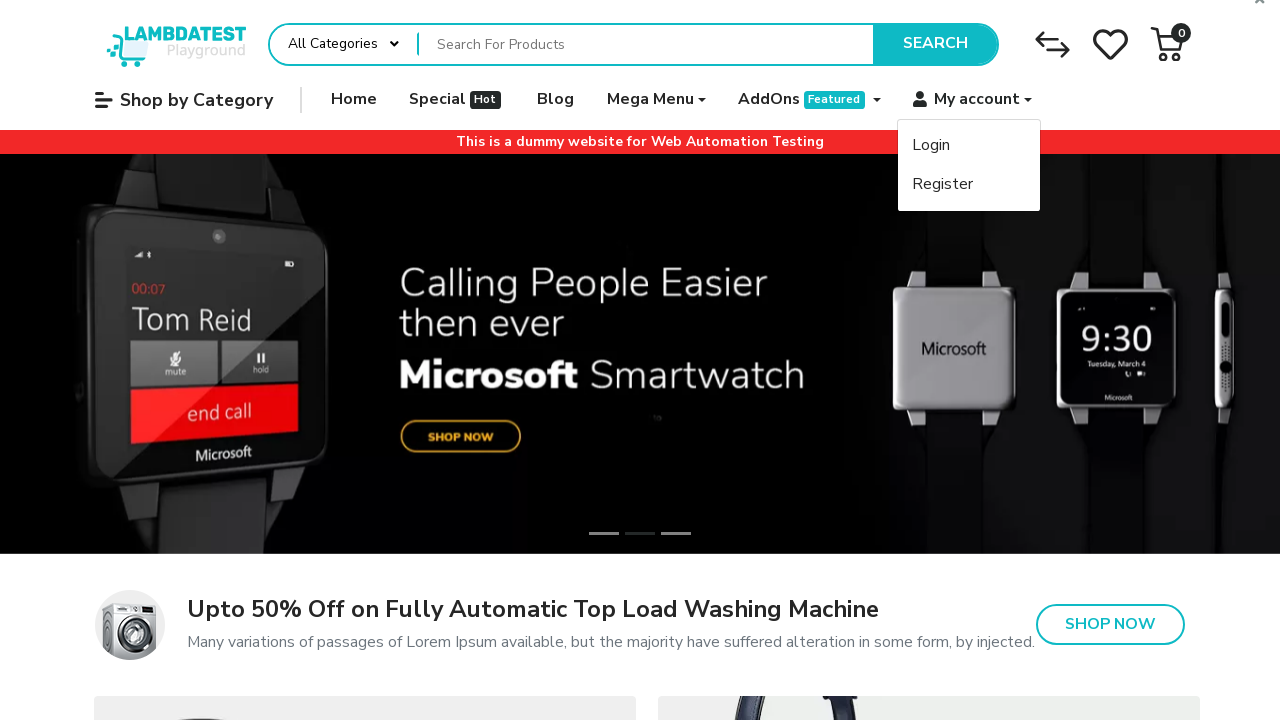

Clicked on Register link at (969, 184) on internal:role=link[name="Register"i]
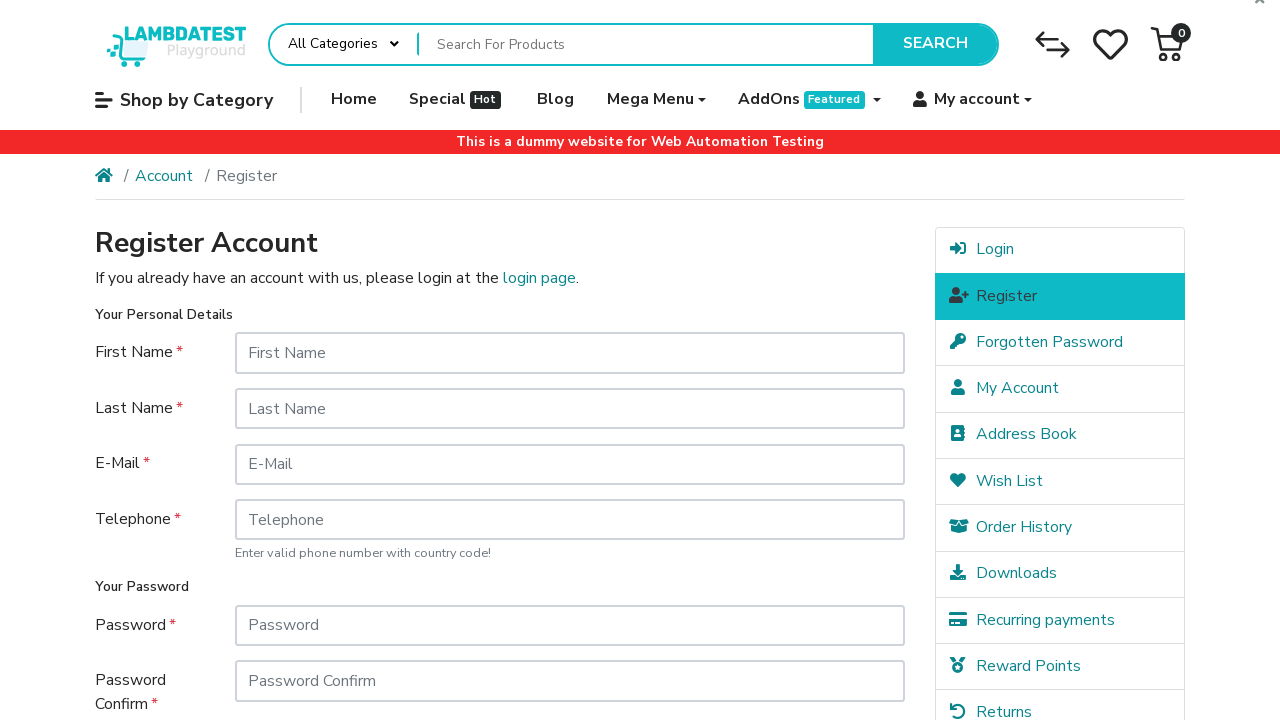

Registration form loaded
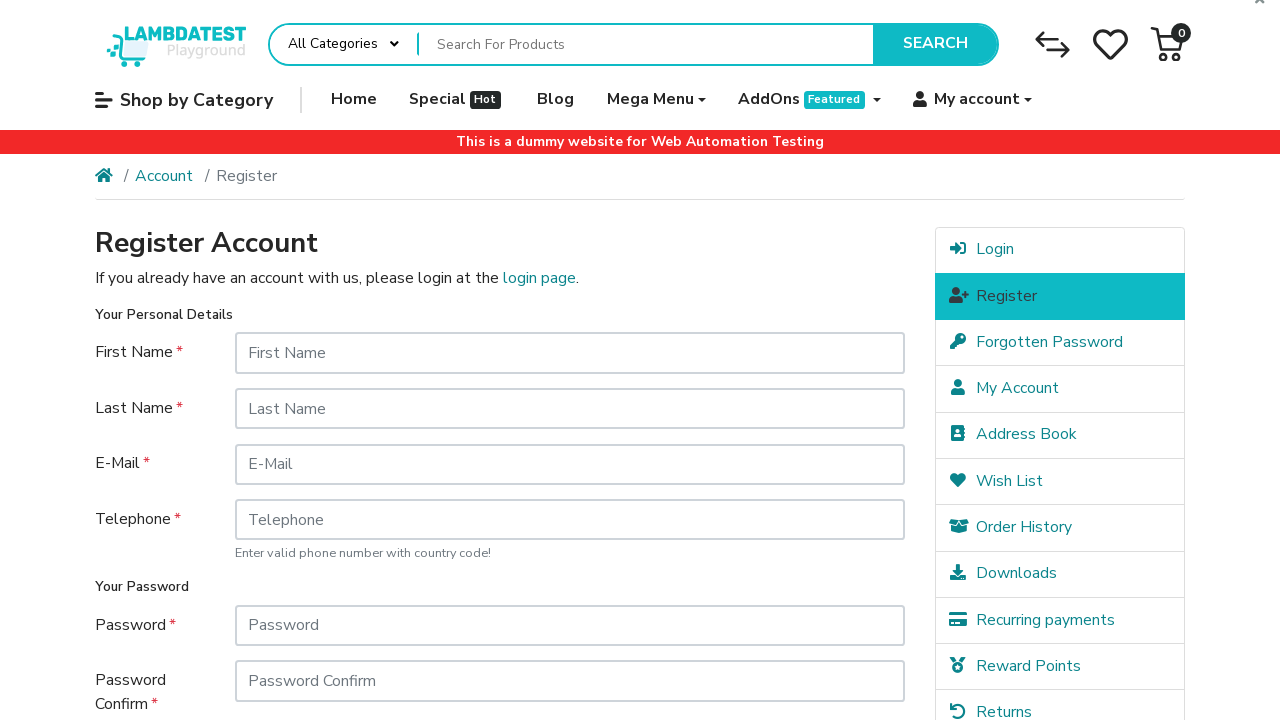

Clicked on Password field at (570, 625) on internal:attr=[placeholder="Password"s]
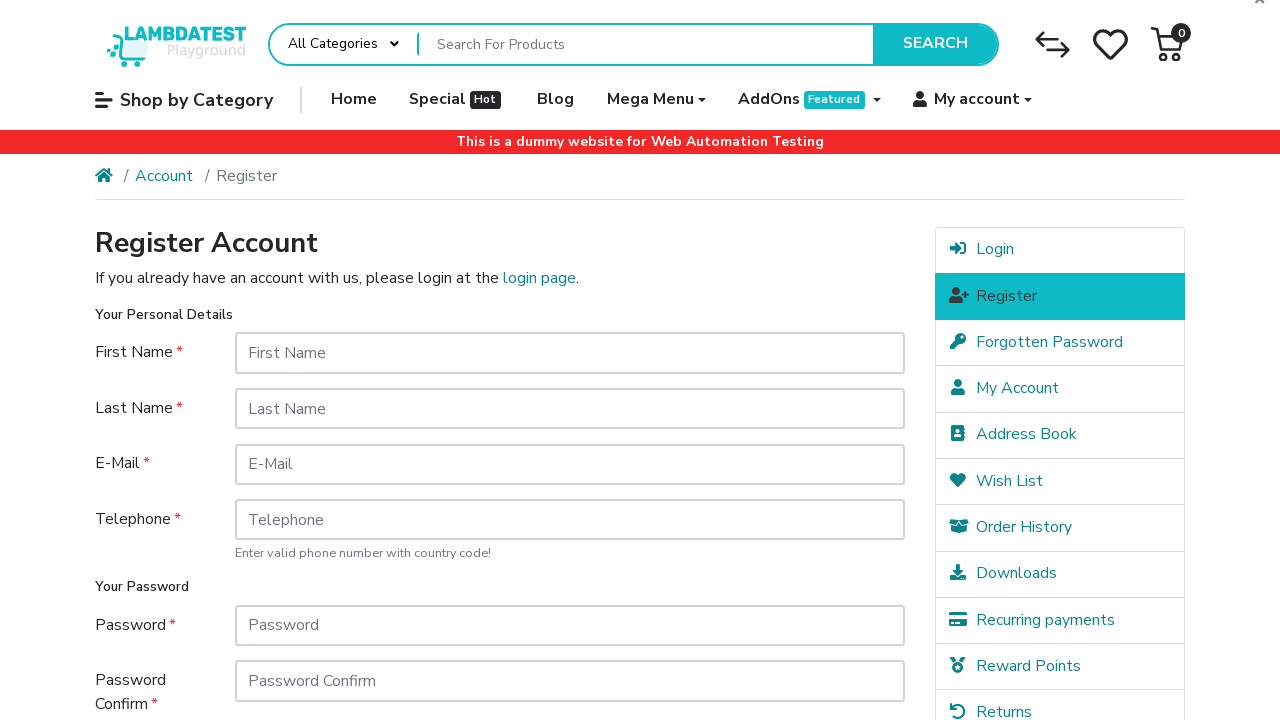

Filled Password field with empty value (minimum boundary test) on internal:attr=[placeholder="Password"s]
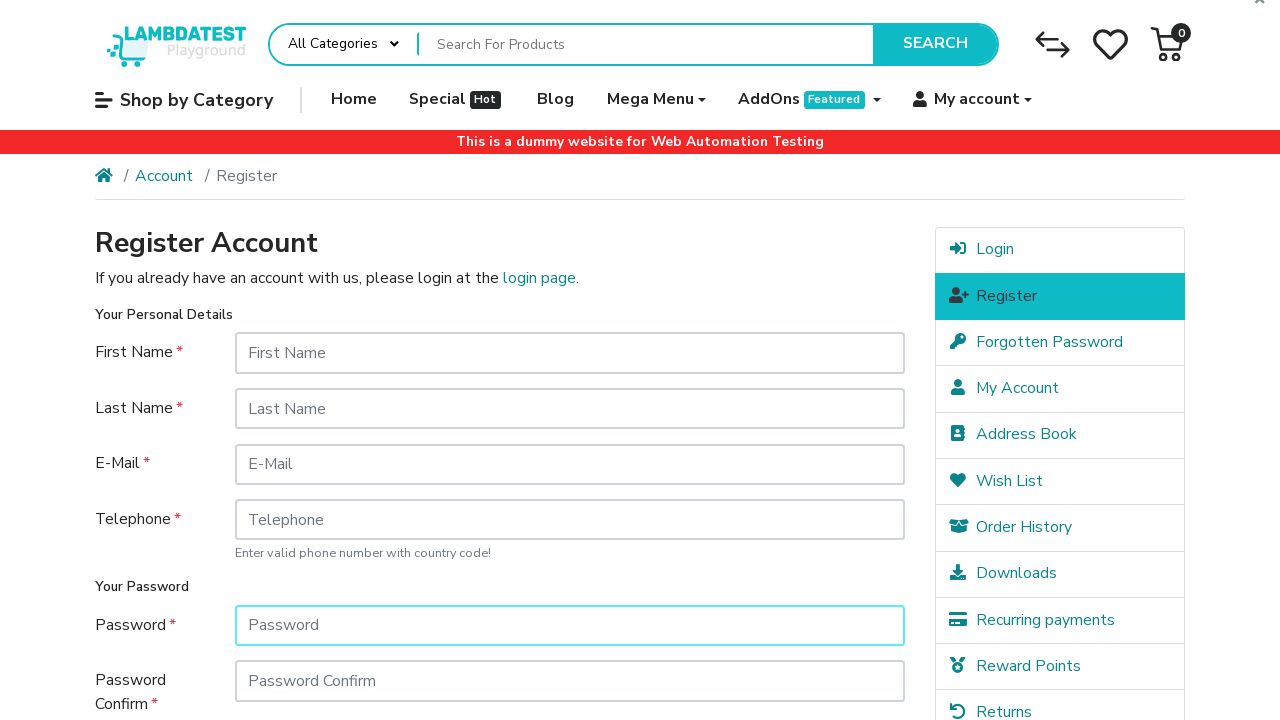

Clicked Continue button to submit empty password at (858, 578) on internal:role=button[name="Continue"i]
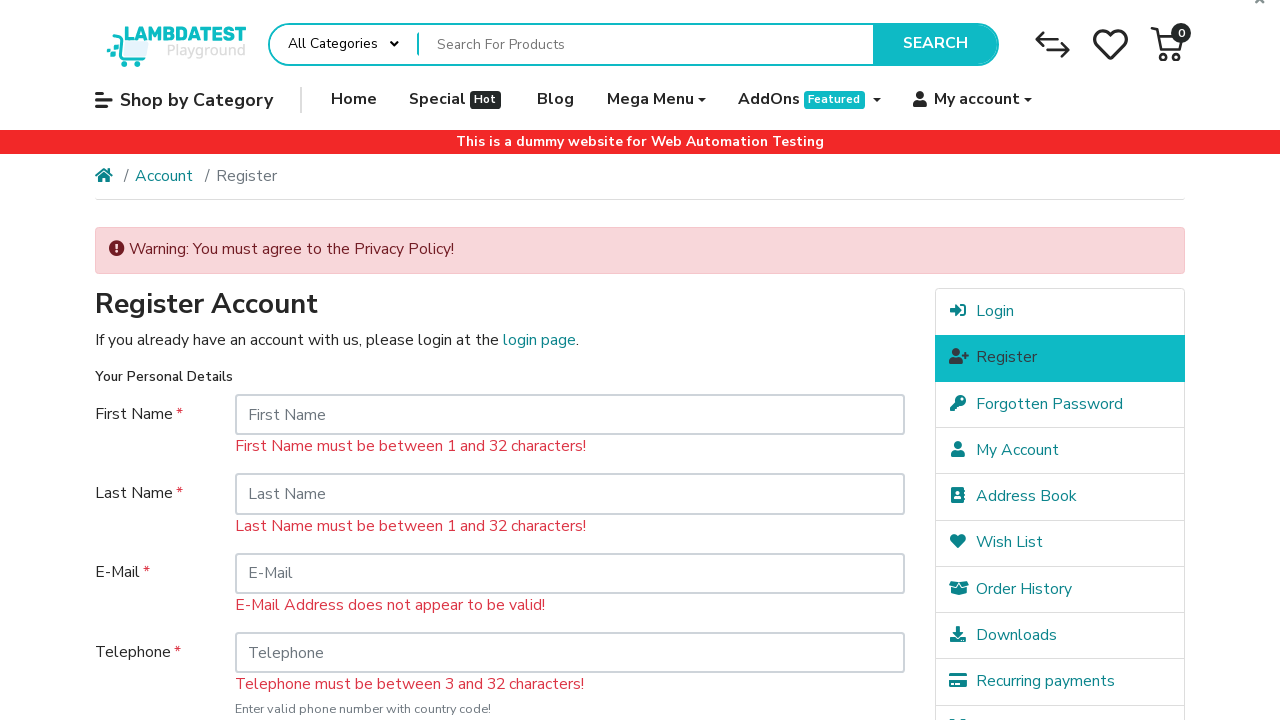

Validation error appeared for empty Last Name field
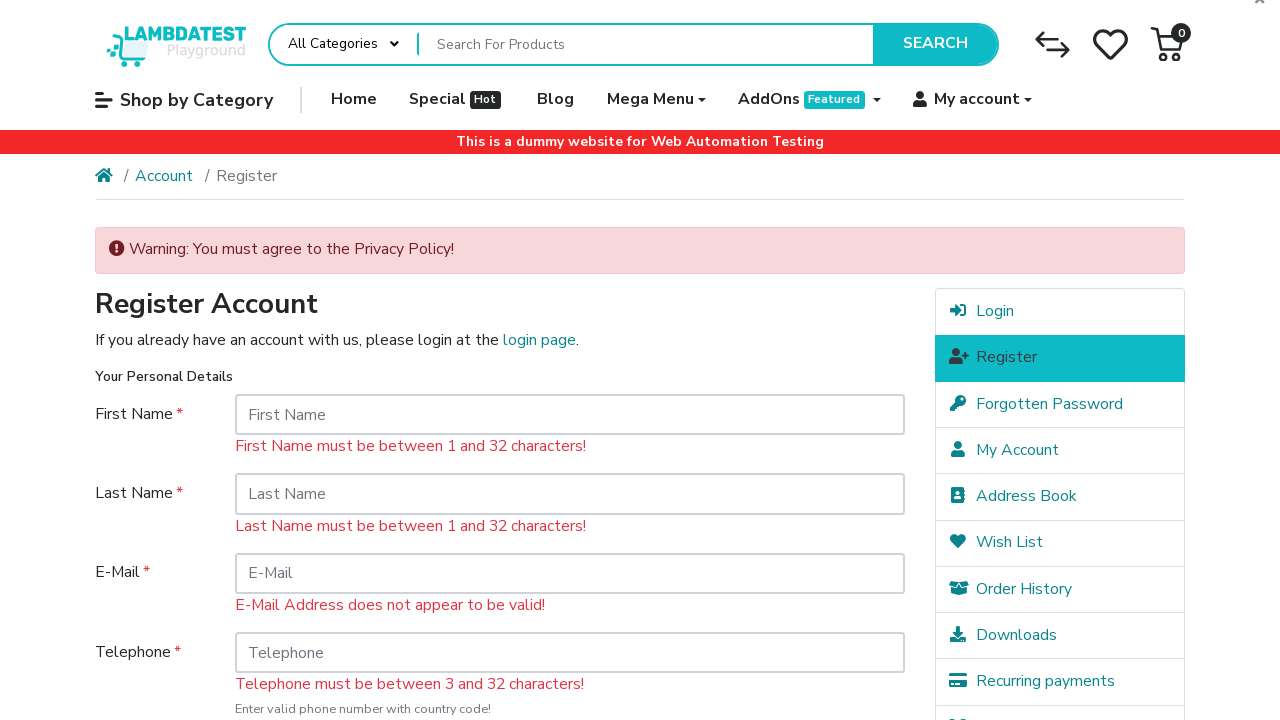

Clicked on Password field again at (570, 361) on internal:attr=[placeholder="Password"s]
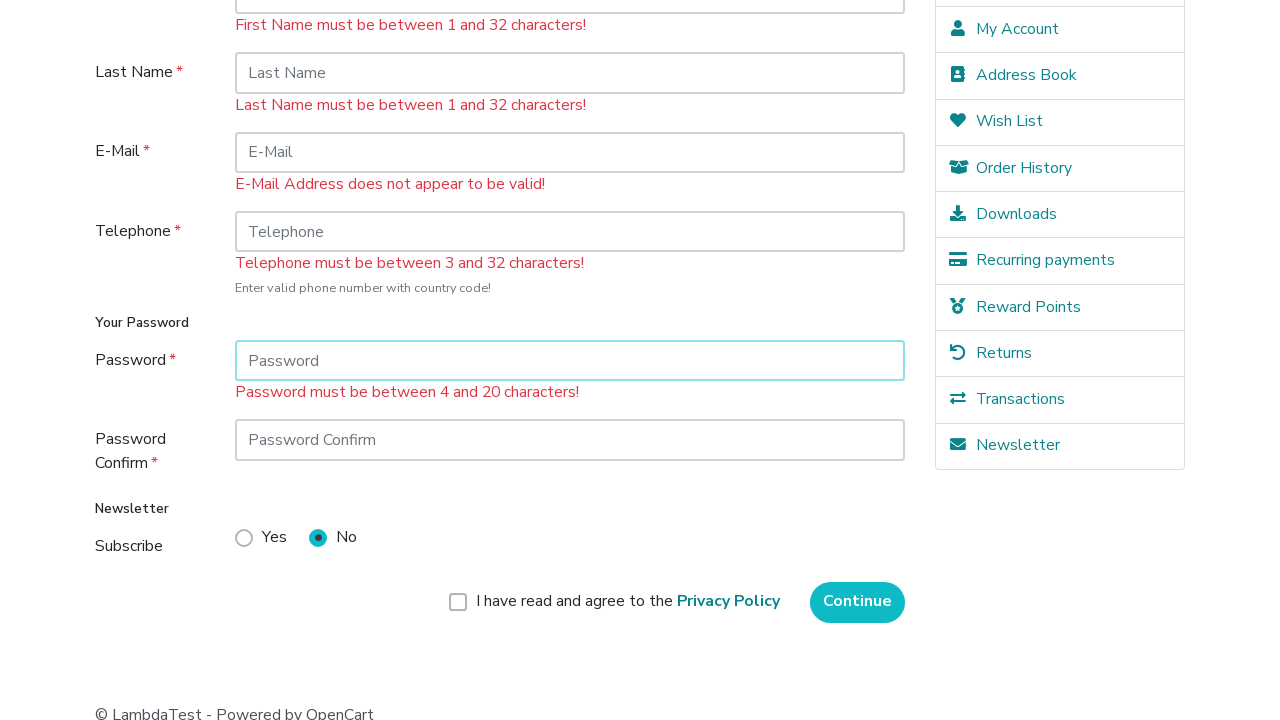

Filled Password field with overly long value (maximum boundary test) on internal:attr=[placeholder="Password"s]
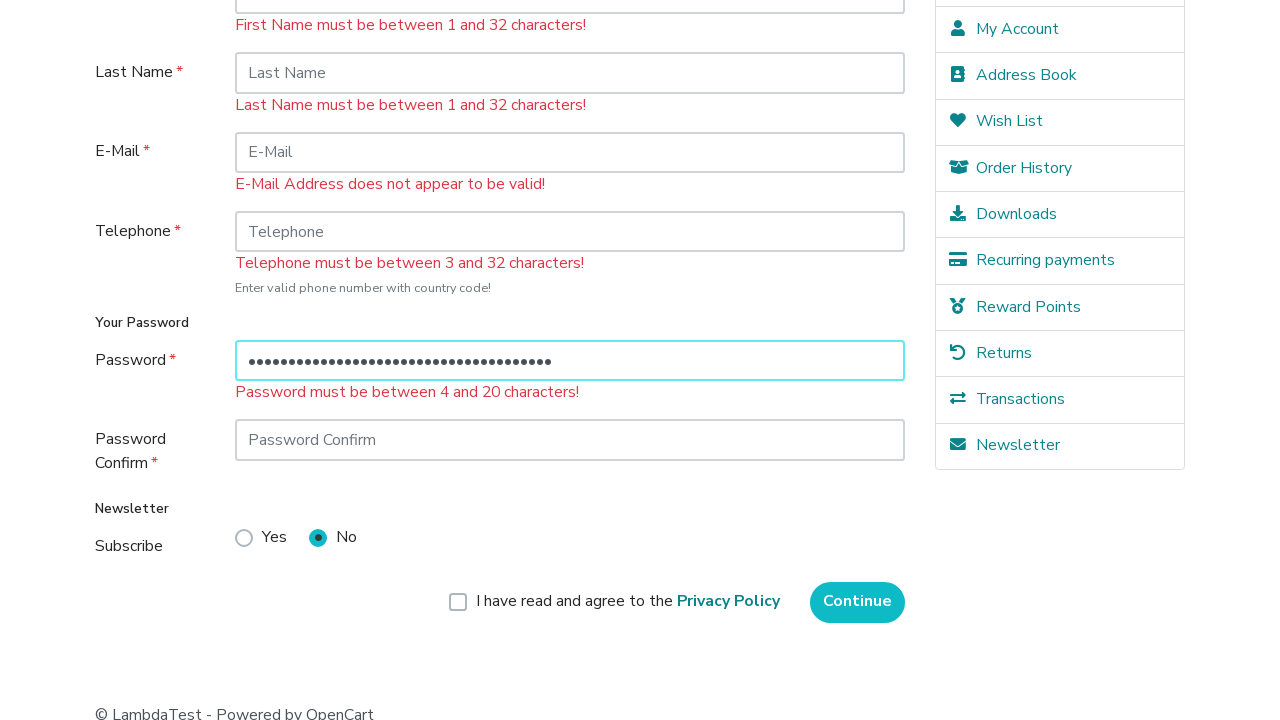

Clicked Continue button to submit overly long password at (858, 602) on internal:role=button[name="Continue"i]
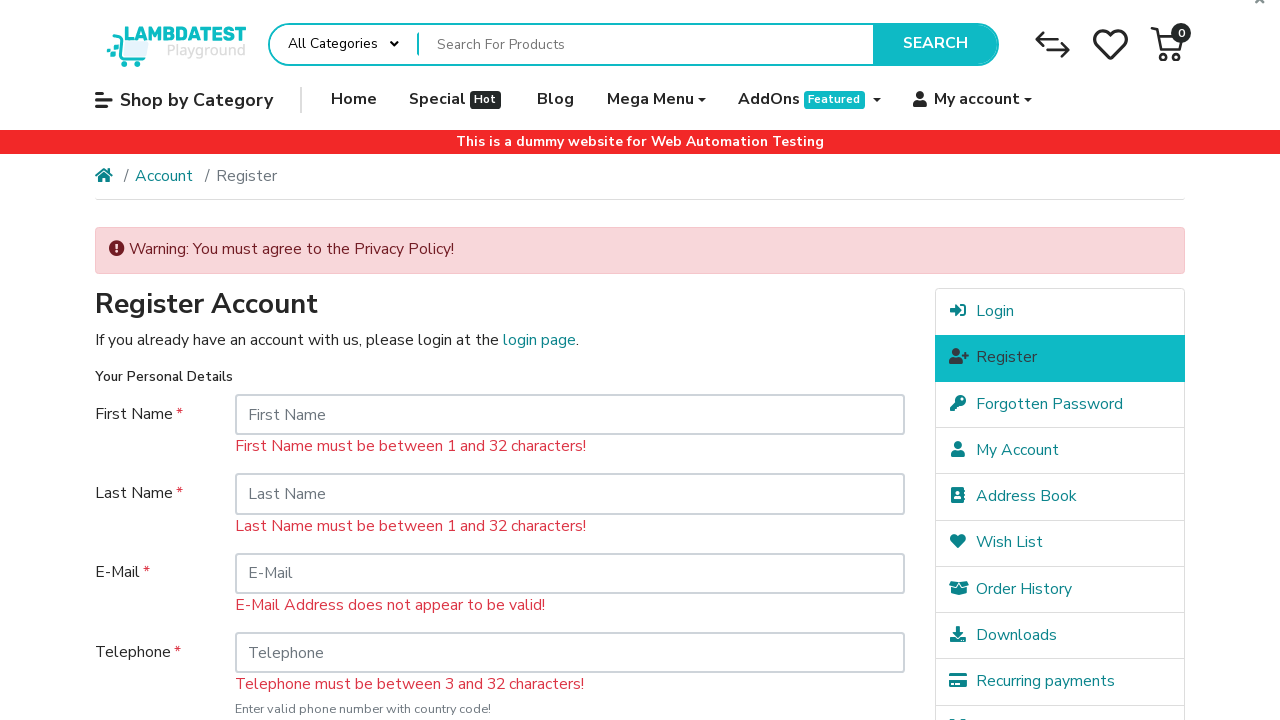

Validation error appeared for overly long Last Name field
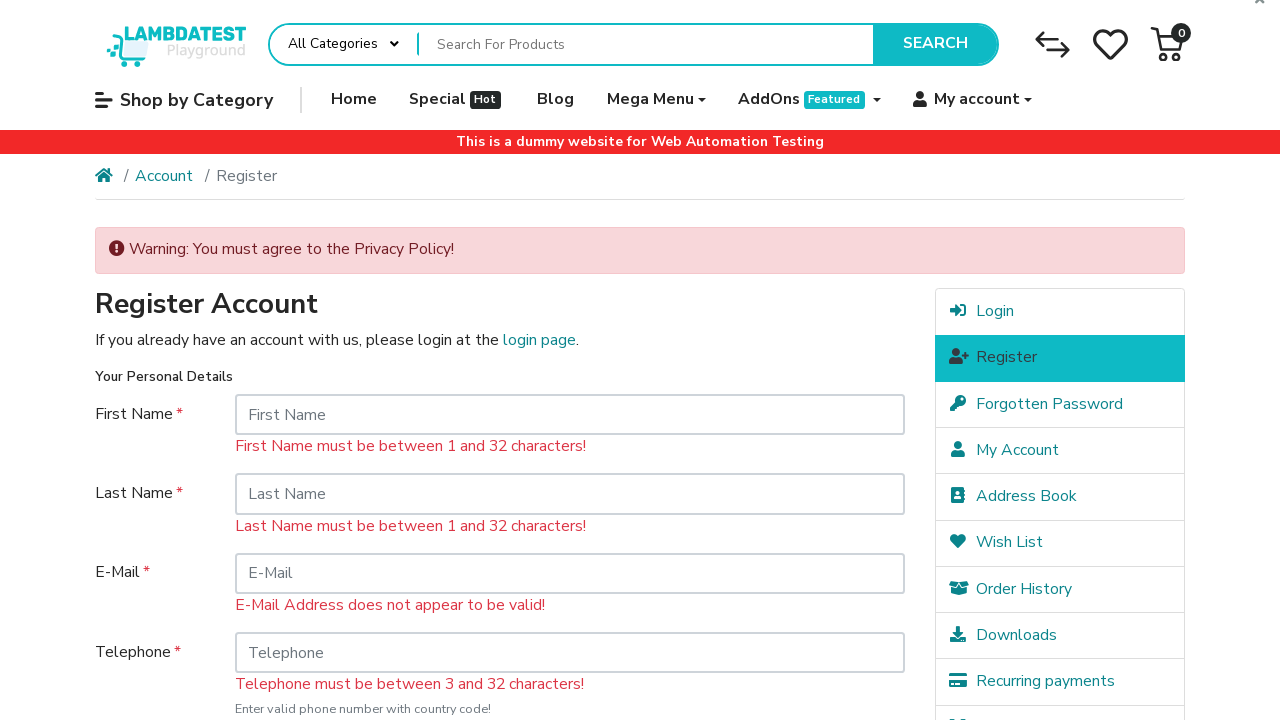

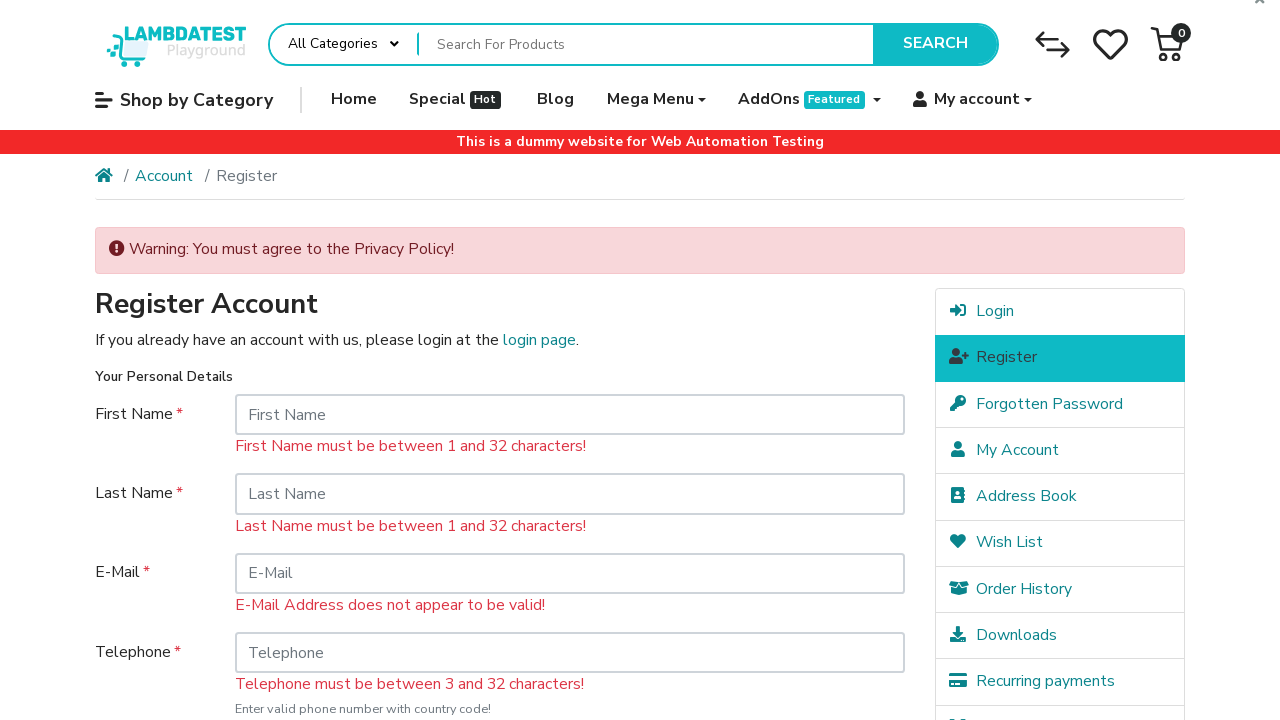